Tests CNPJ lookup functionality on the Brazilian SEFAZ GO government website by selecting the CNPJ document type, entering a CNPJ number, and submitting the consultation form.

Starting URL: http://appasp.sefaz.go.gov.br/Sintegra/Consulta/default.asp

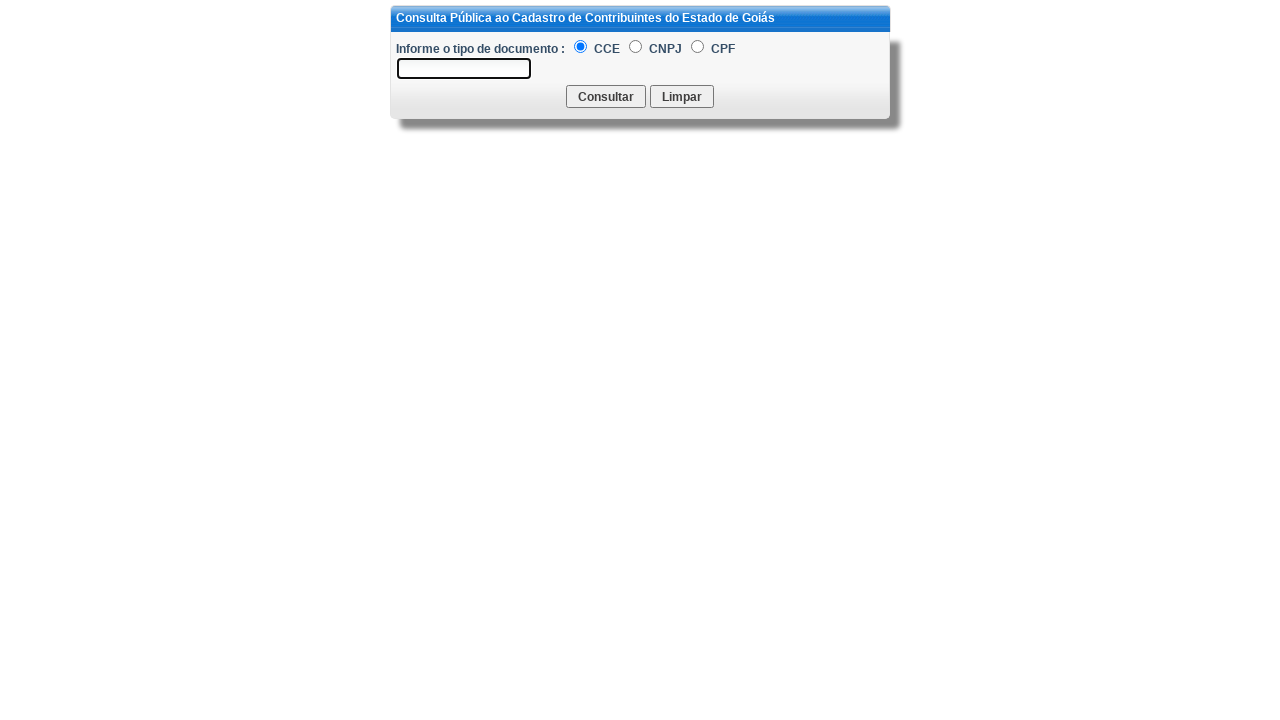

Selected CNPJ document type radio button at (636, 46) on #rTipoDocCNPJ
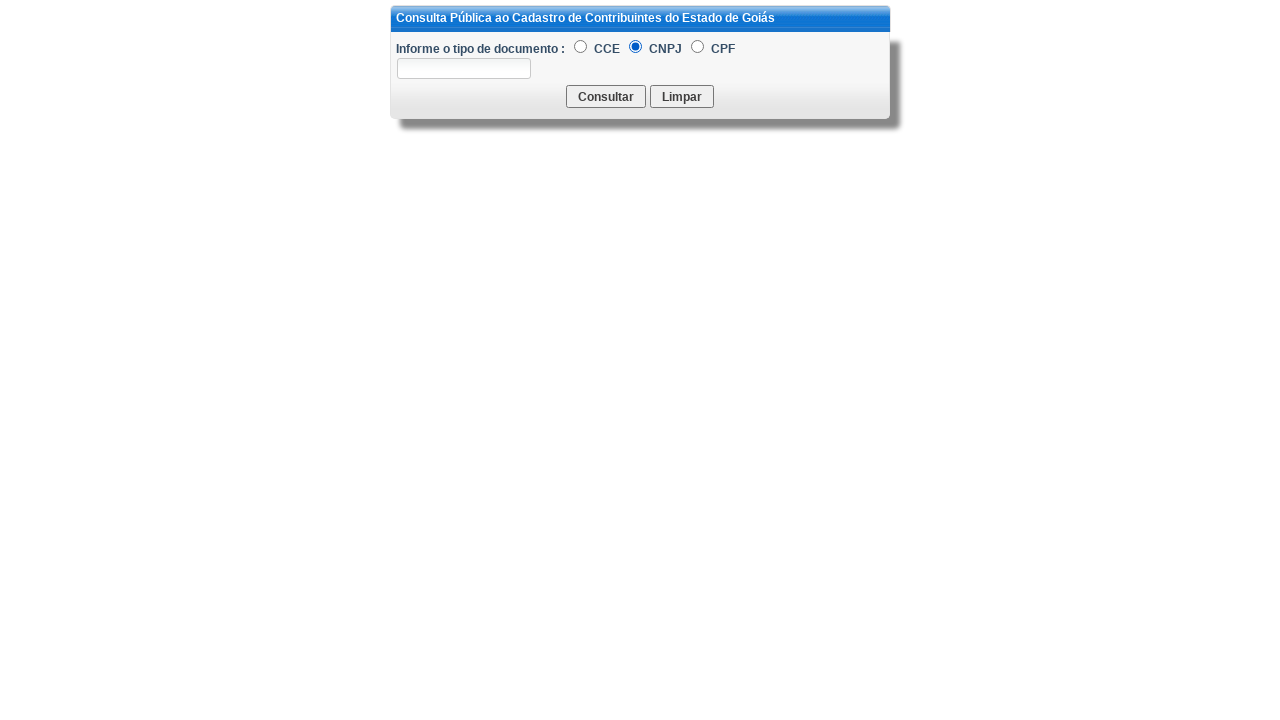

Entered CNPJ number 33041260065290 on #tCNPJ
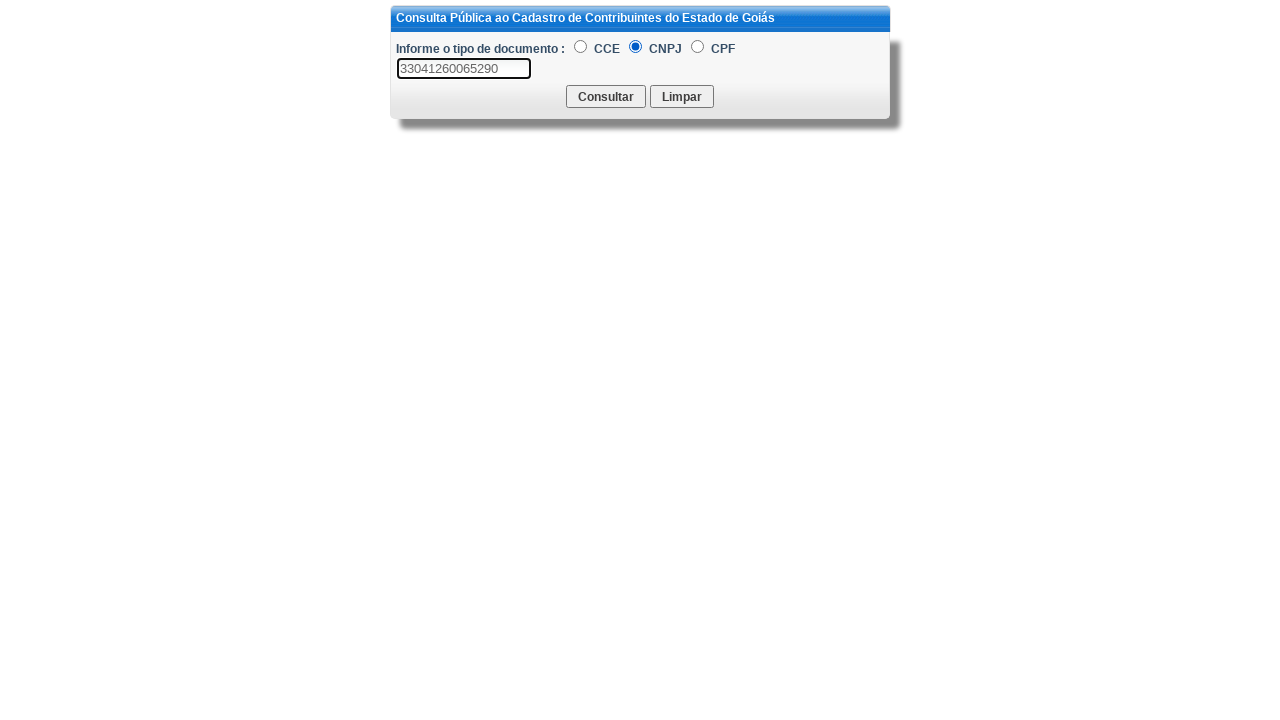

Clicked submit button to consult CNPJ at (606, 96) on div.controls > input[type=submit]
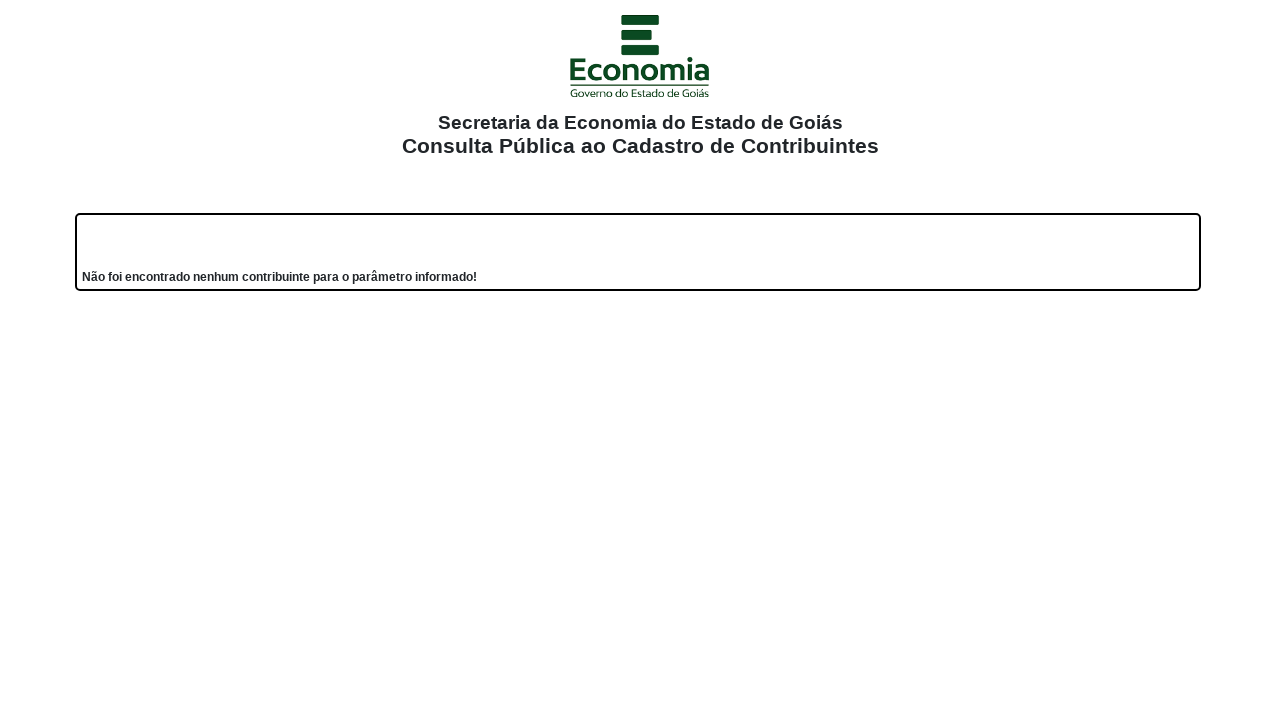

Waited 2 seconds for results to load
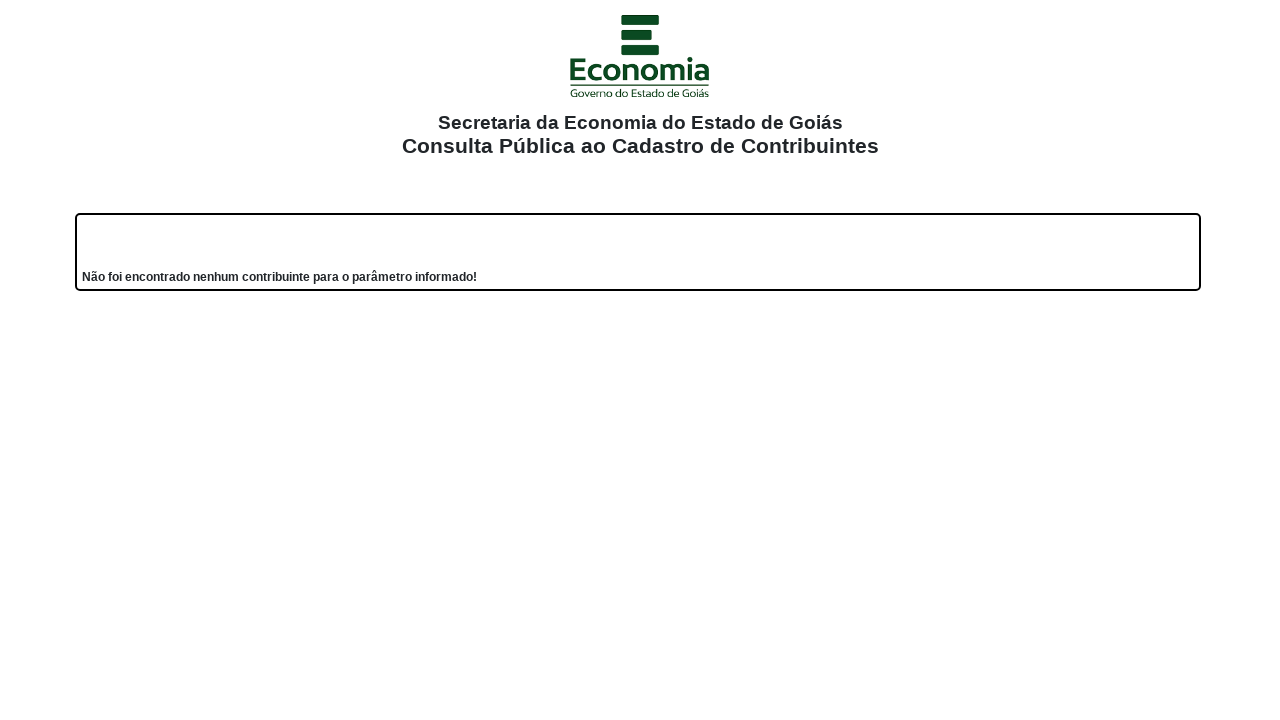

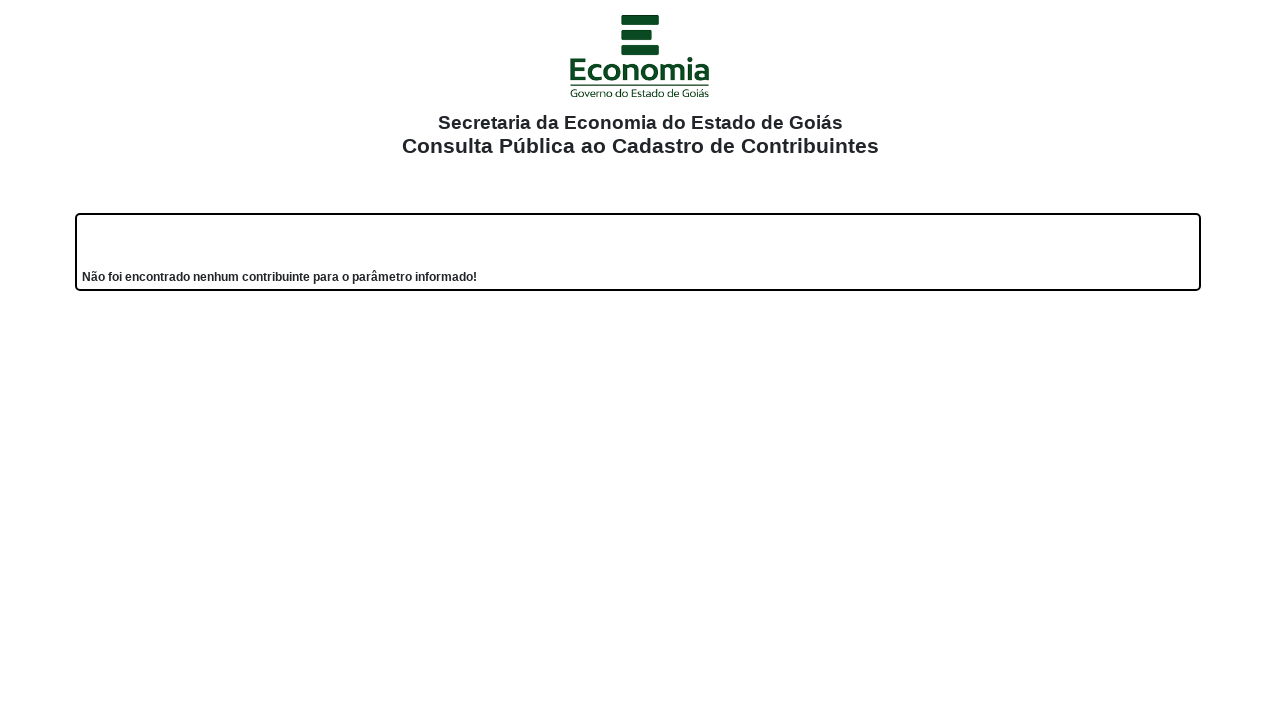